Navigates to Bank of America appointments page, clicks on Everyday Banking section, and checks button enabled states

Starting URL: https://secure.bankofamerica.com/secure-mycommunications/public/appointments/?marketingCode=NEWHP_ECHMPG

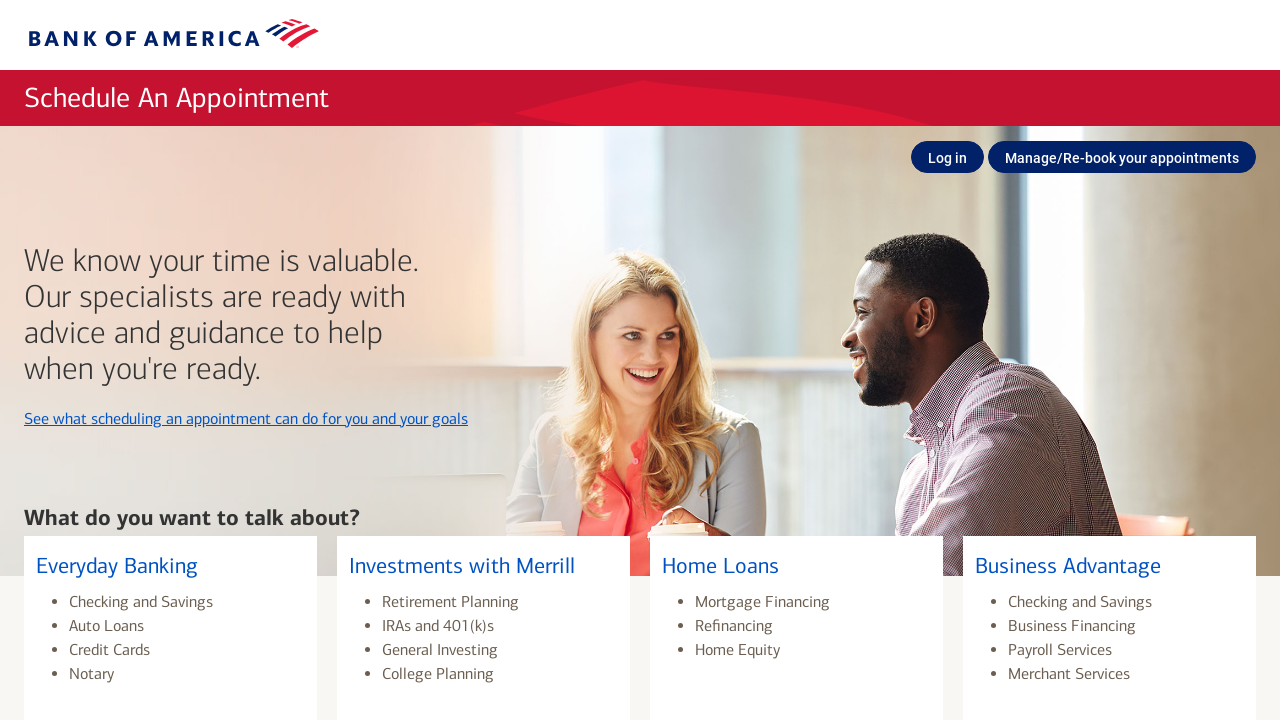

Navigated to Bank of America appointments page
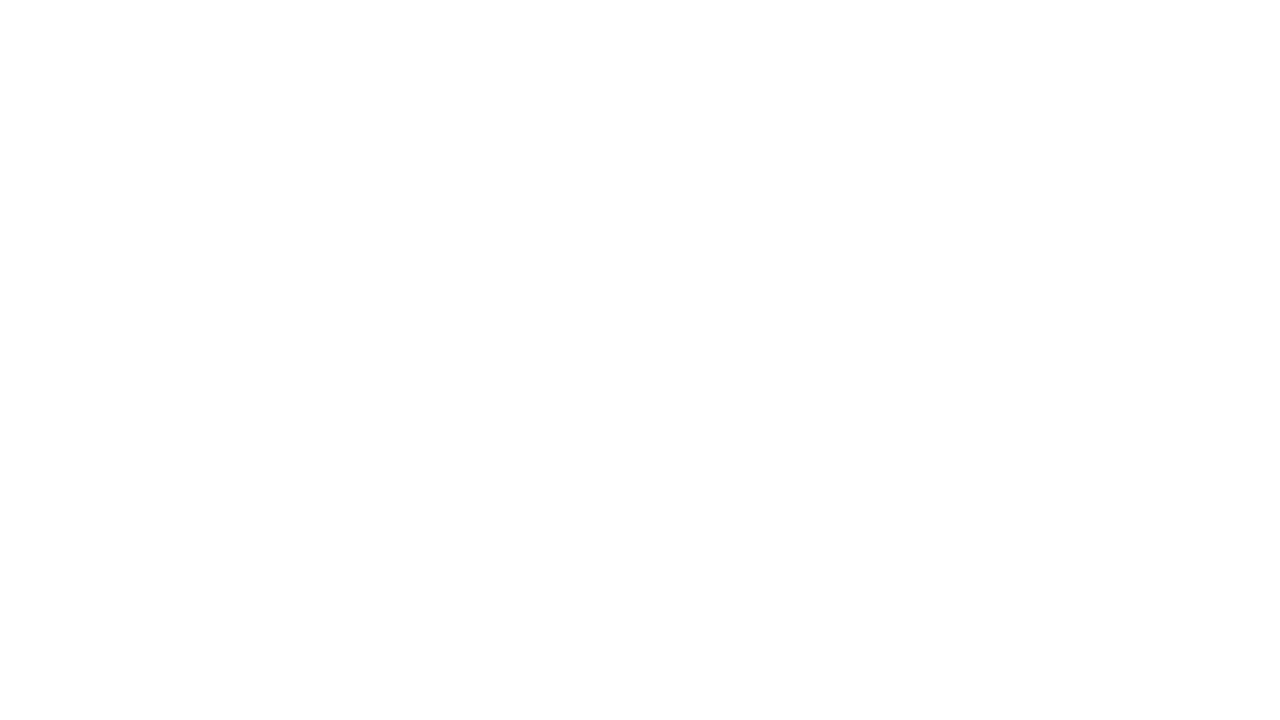

Clicked on Everyday Banking section at (170, 567) on xpath=//h3[text()='Everyday Banking']
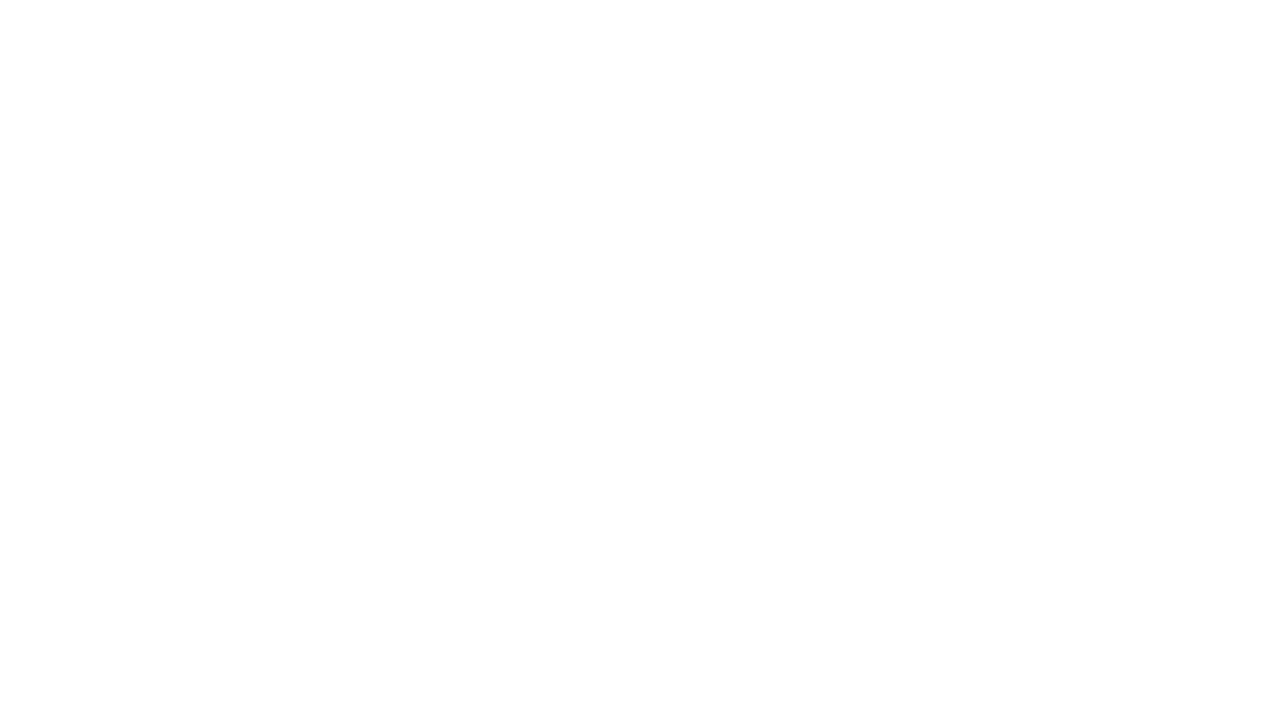

Waited 2 seconds for section to load
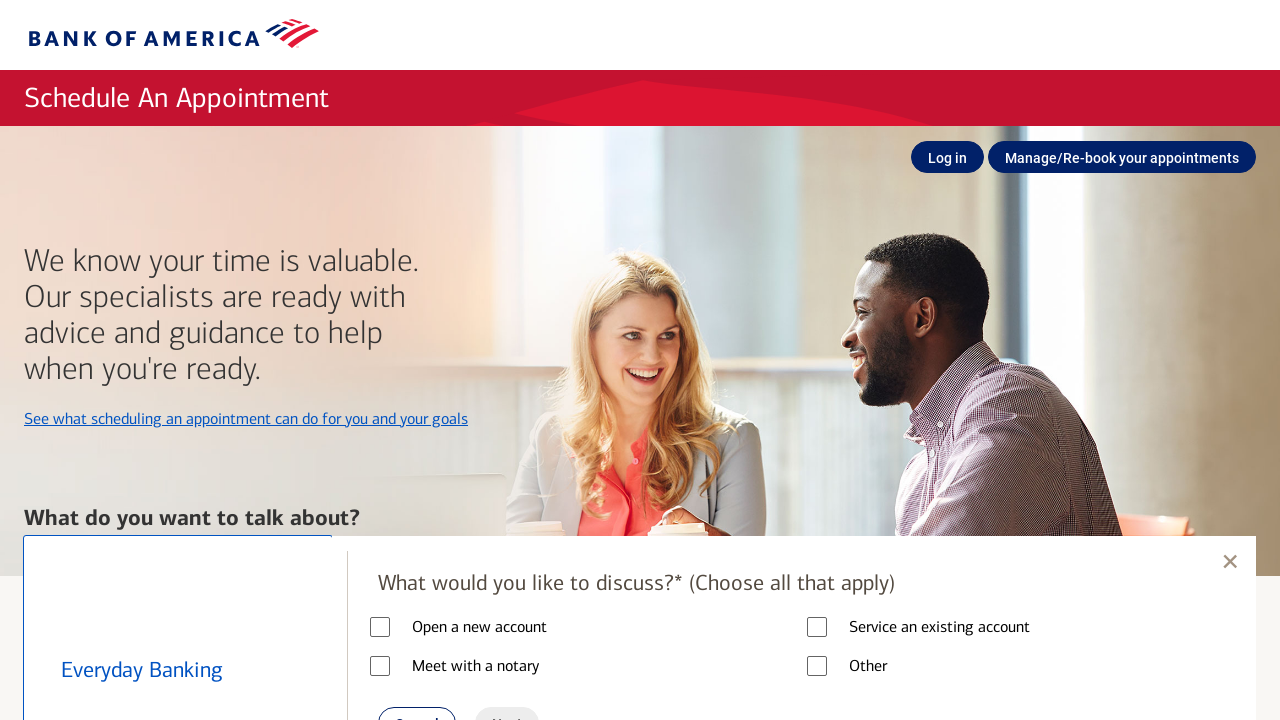

Verified Cancel button is present and enabled
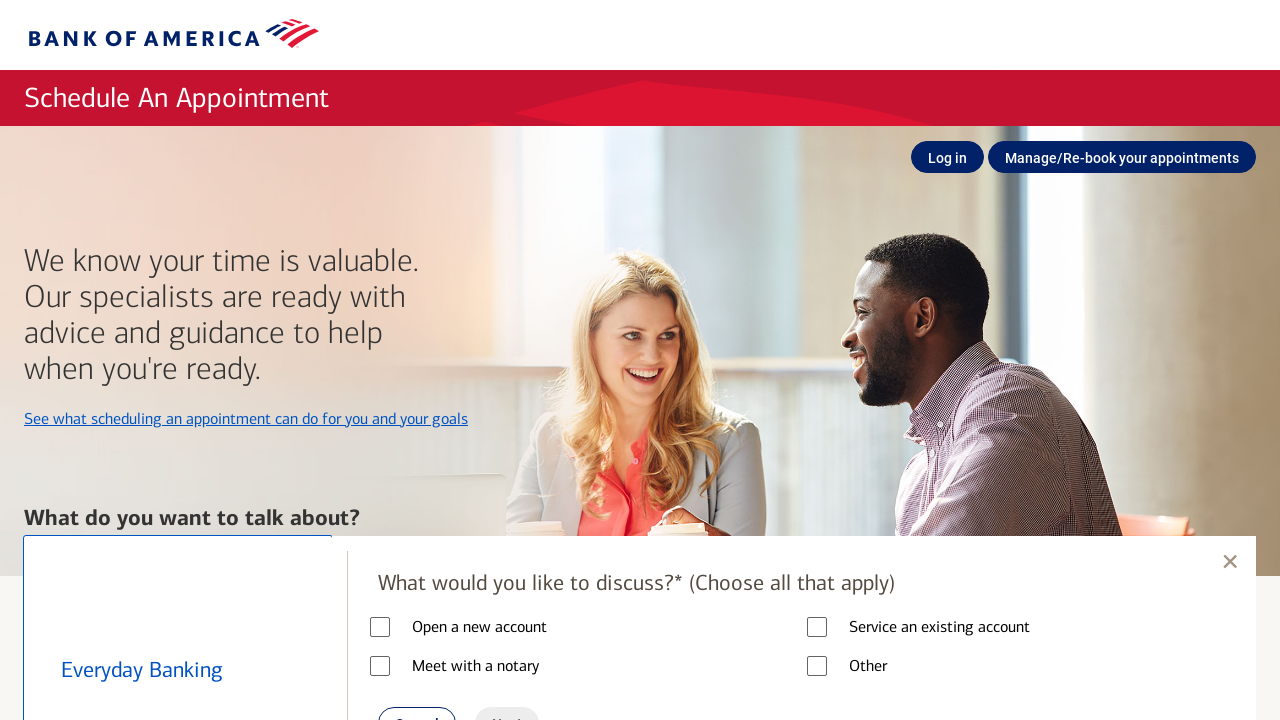

Verified Next button (nextBtnSubTopic) is present and enabled
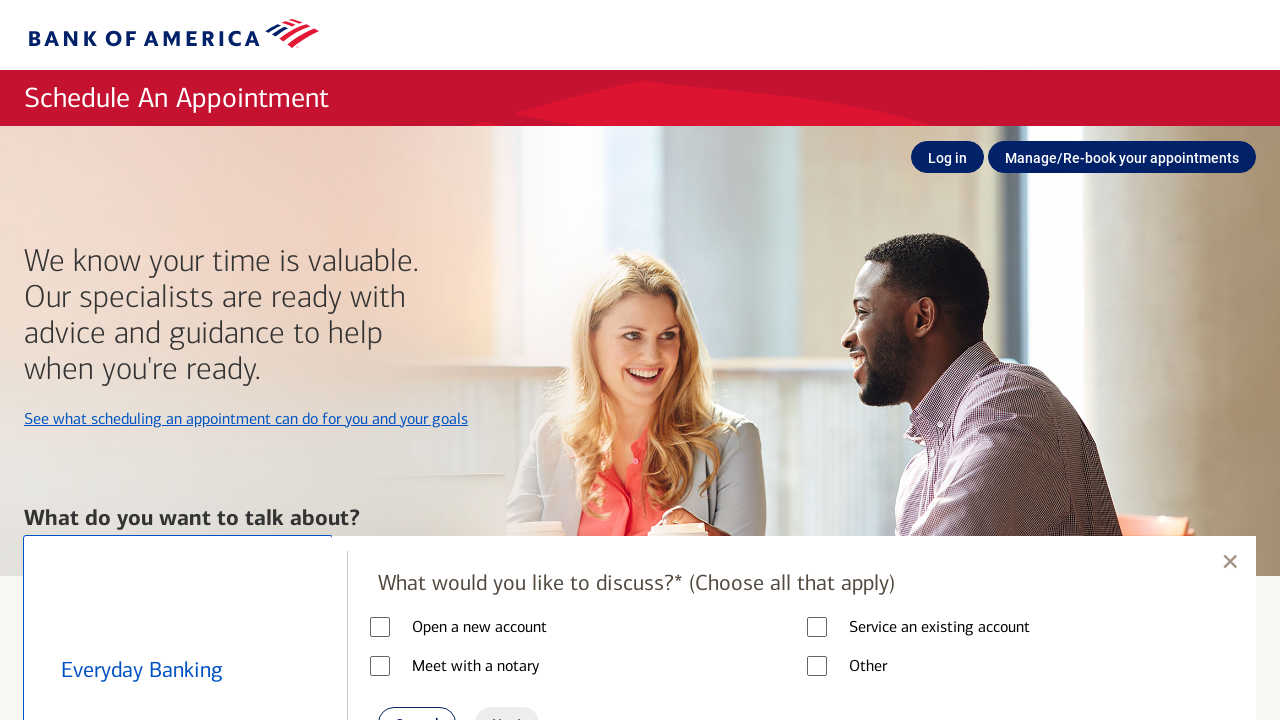

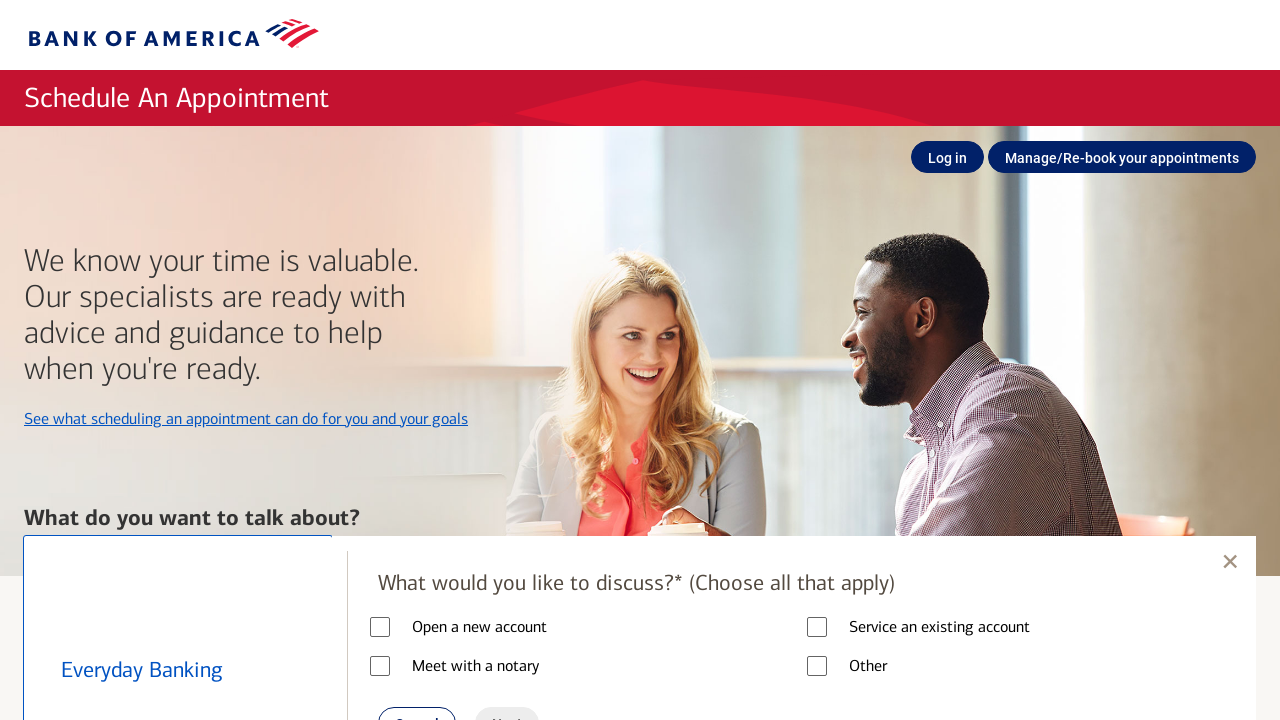